Navigates to Bewakoof website and verifies the page loads successfully

Starting URL: https://www.bewakoof.com/

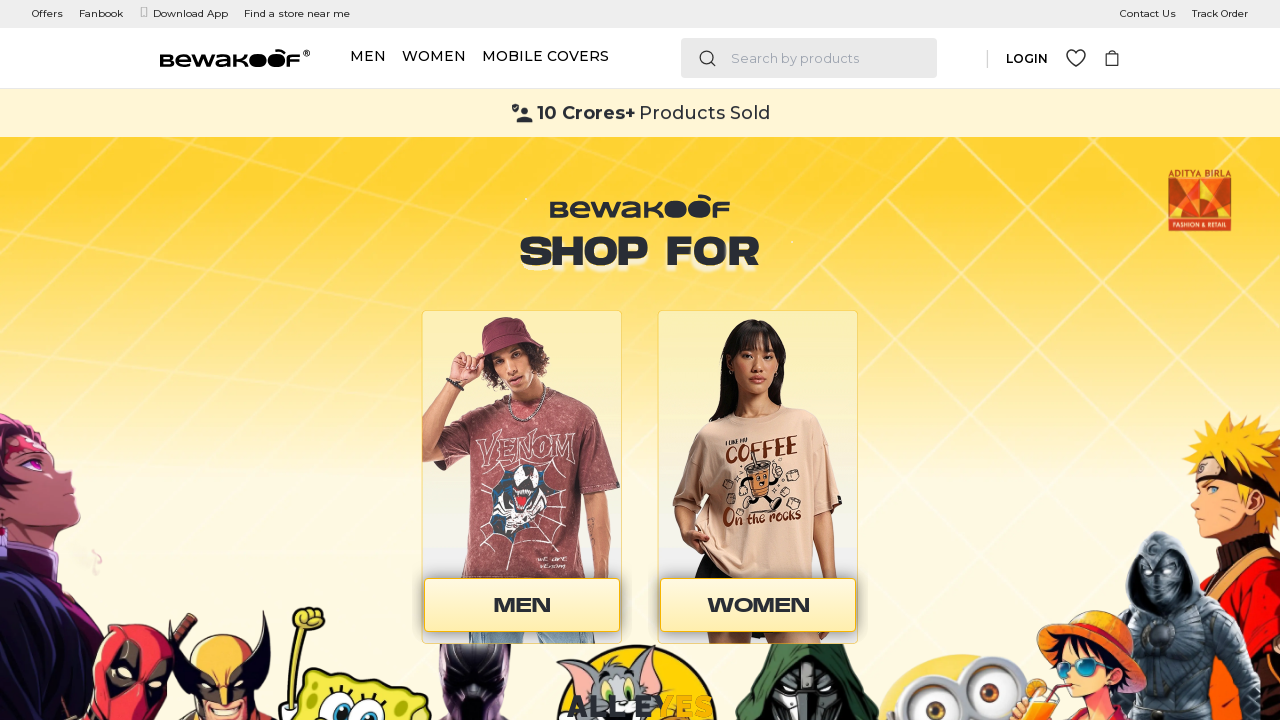

Waited for page to reach domcontentloaded state
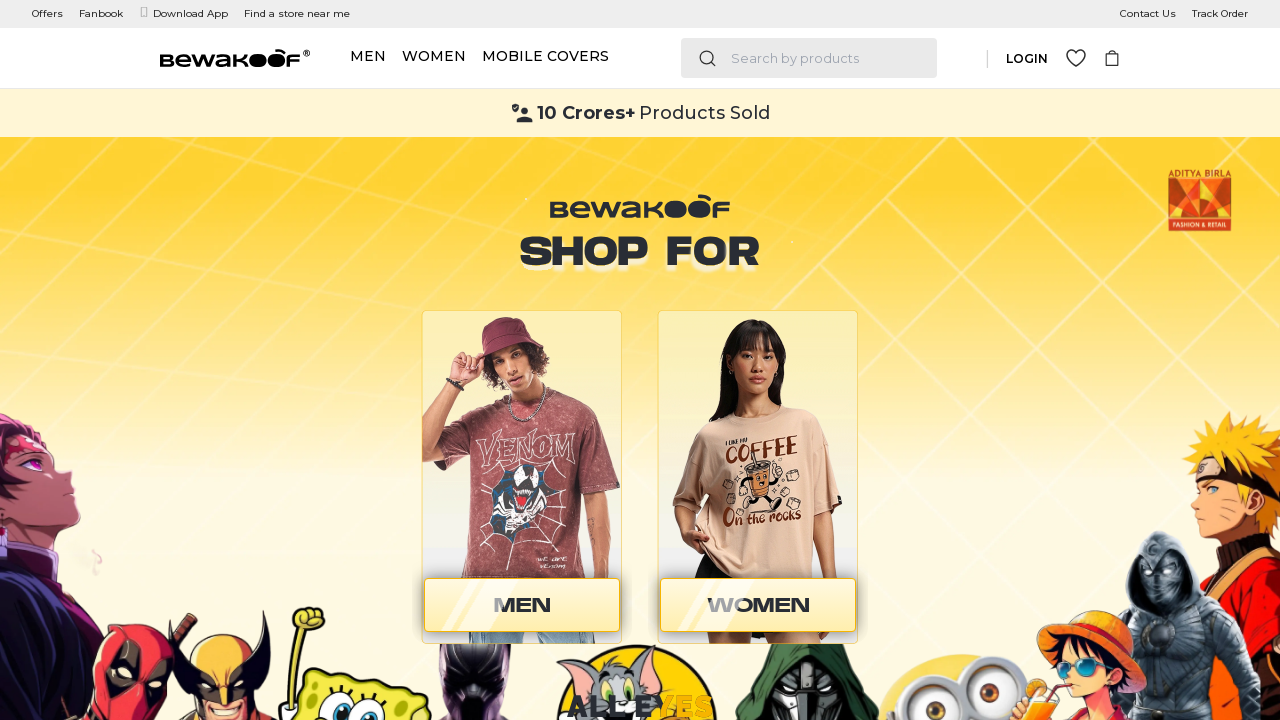

Retrieved page title: Online Fashion Shopping for Men, Women, Accessories - Bewakoof.com
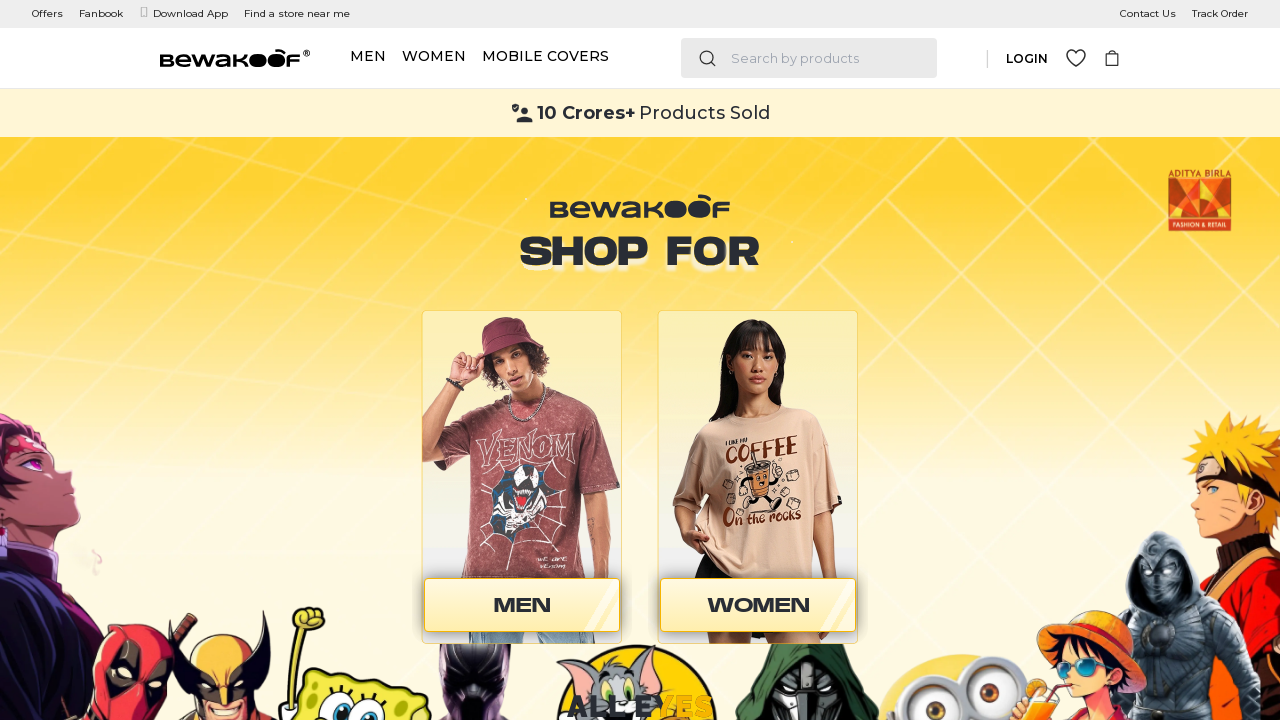

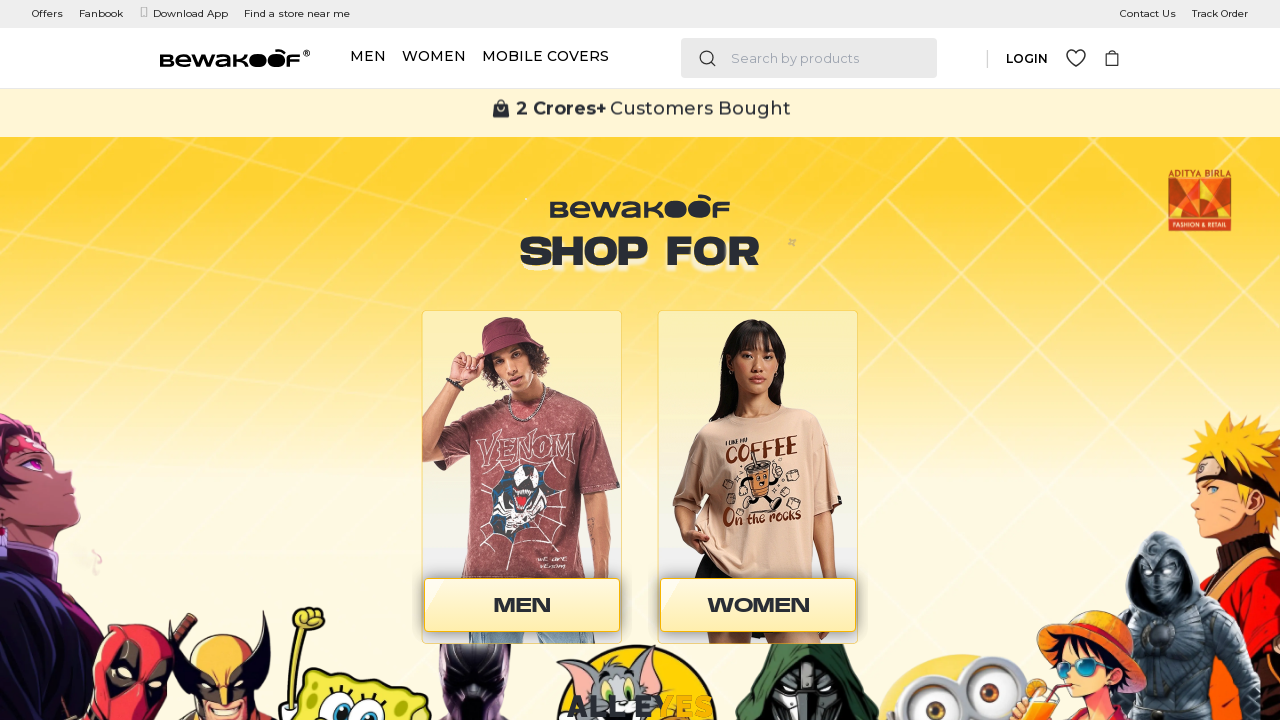